Tests basic web form interactions including filling text fields, selecting options from dropdowns, clicking checkboxes and radio buttons, and handling alerts

Starting URL: https://testeroprogramowania.github.io/selenium/

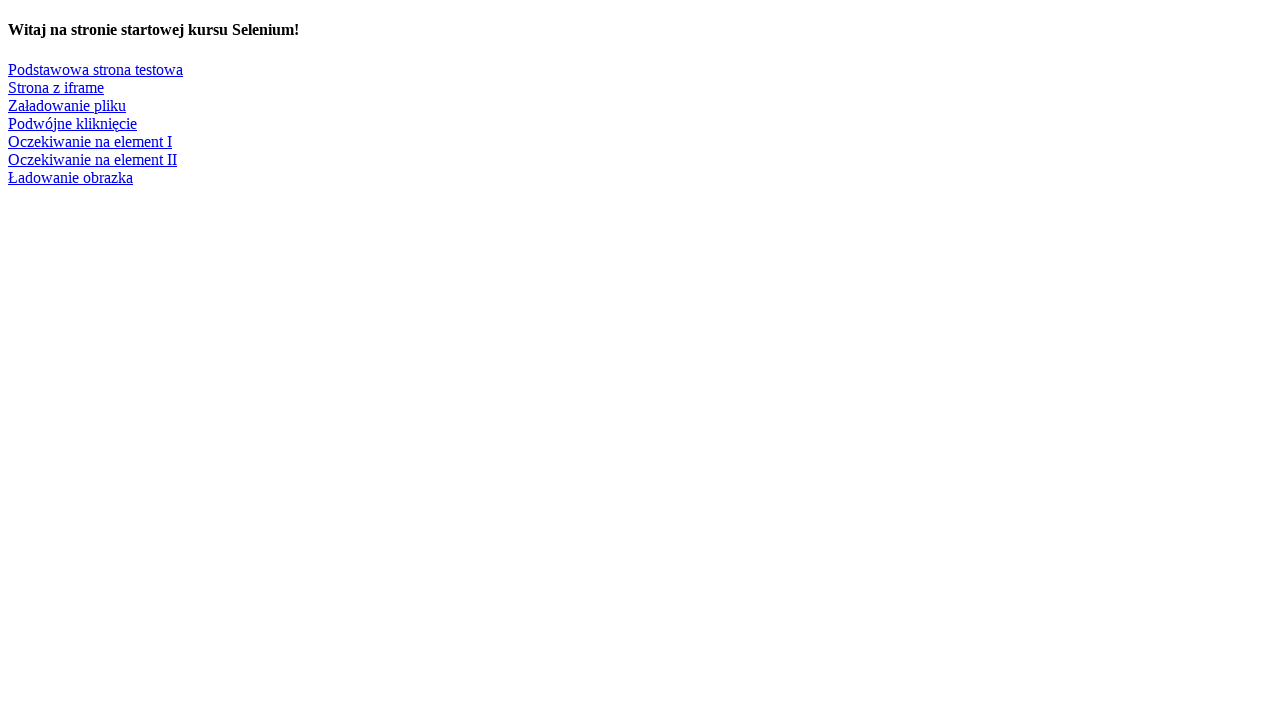

Clicked on basic test page link at (96, 69) on text=Podstawowa strona testowa
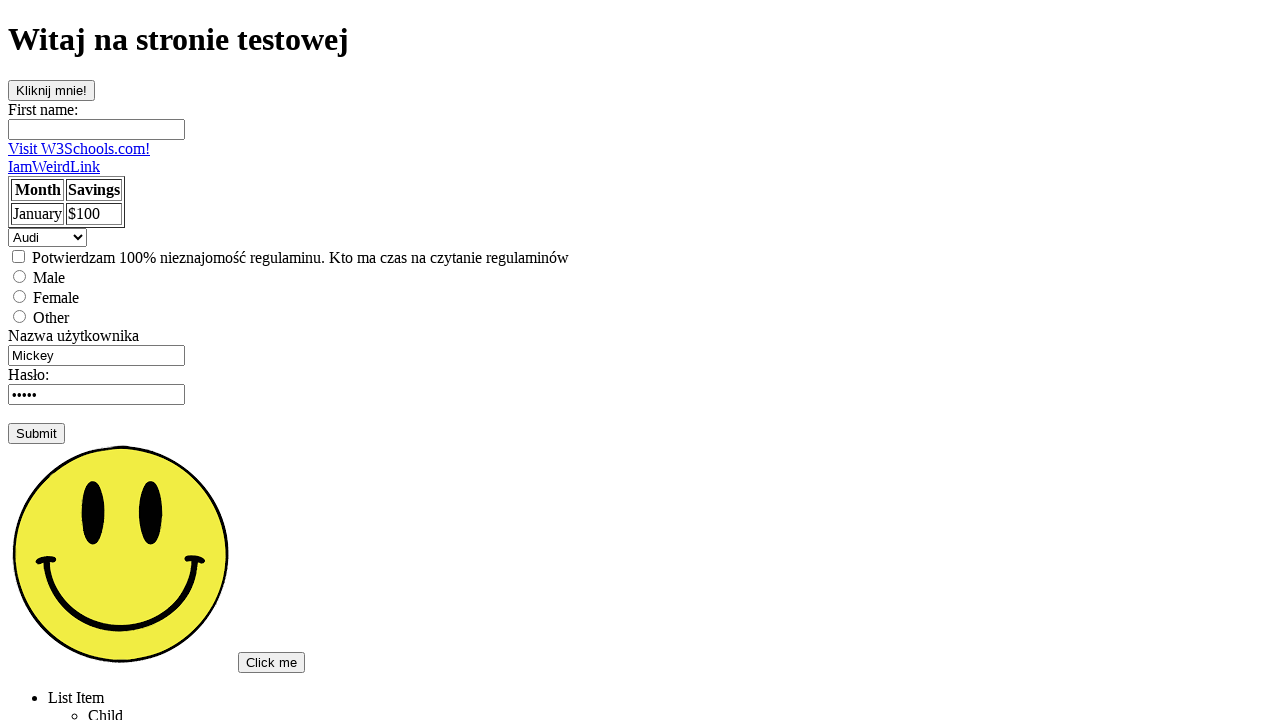

Form page loaded - first name field visible
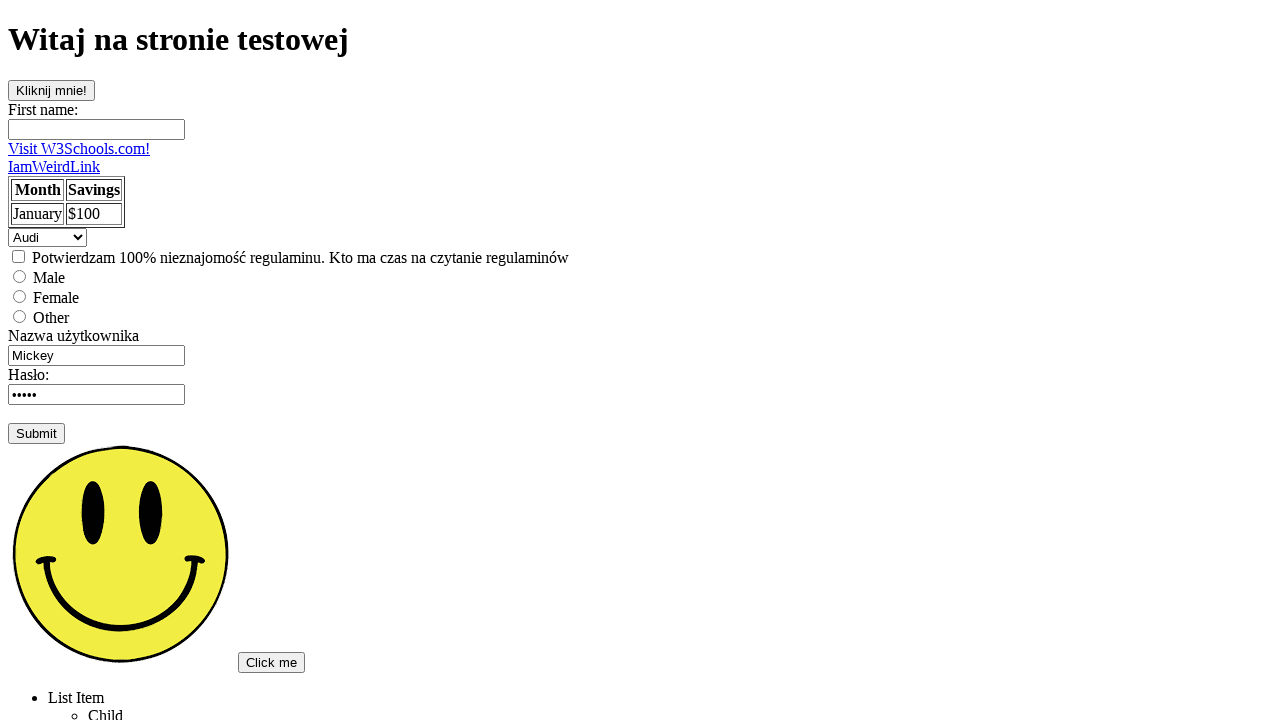

Clicked on first name field at (96, 129) on #fname
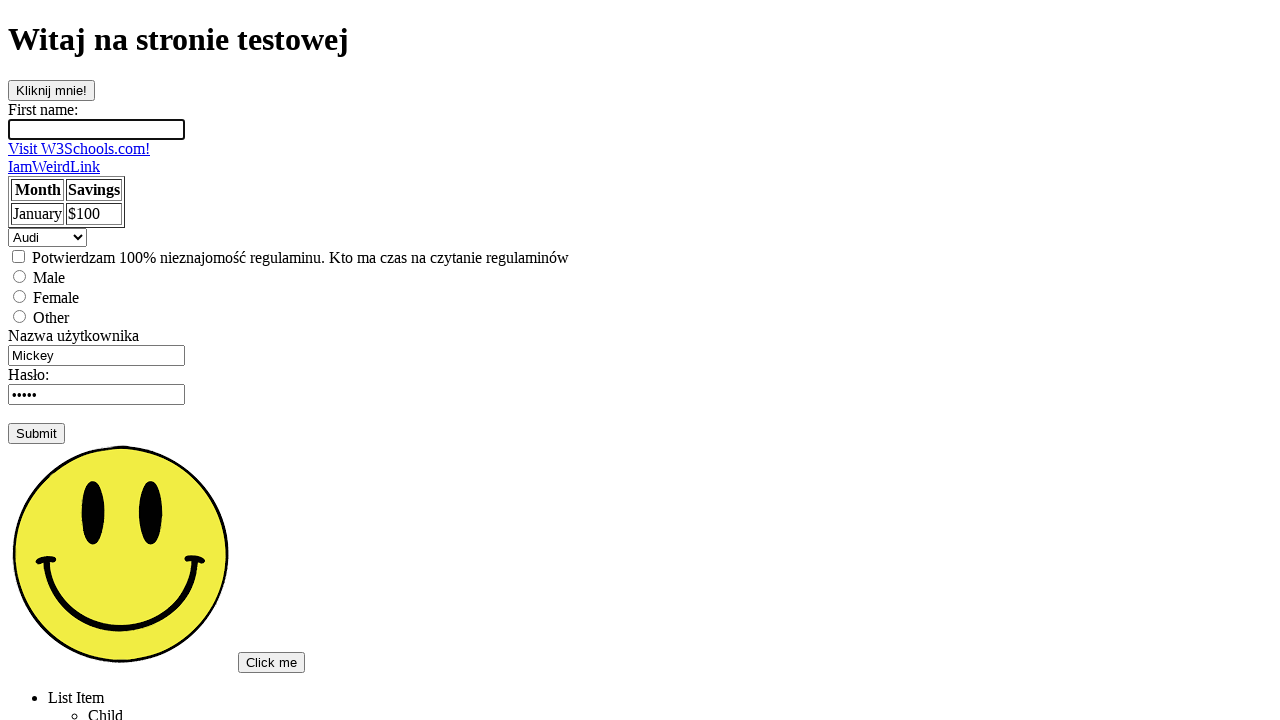

Filled first name field with 'Genowef' on input[name='fname']
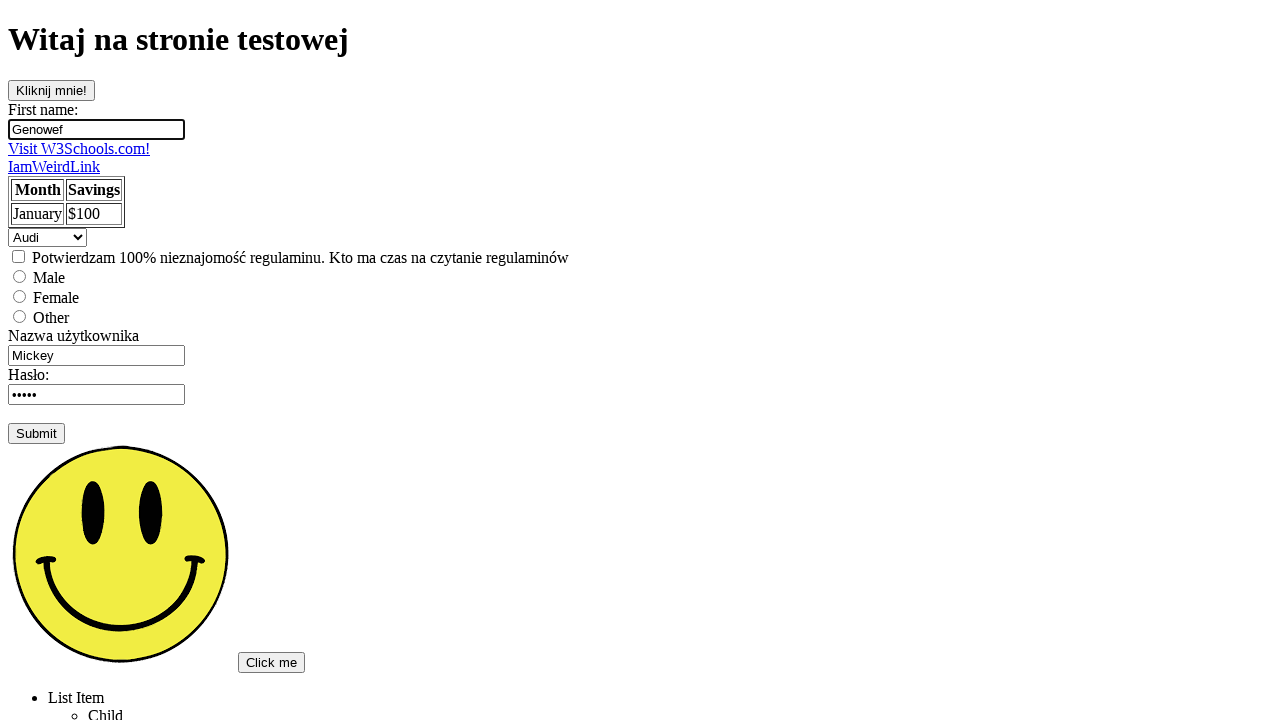

Cleared username field on input[name='username']
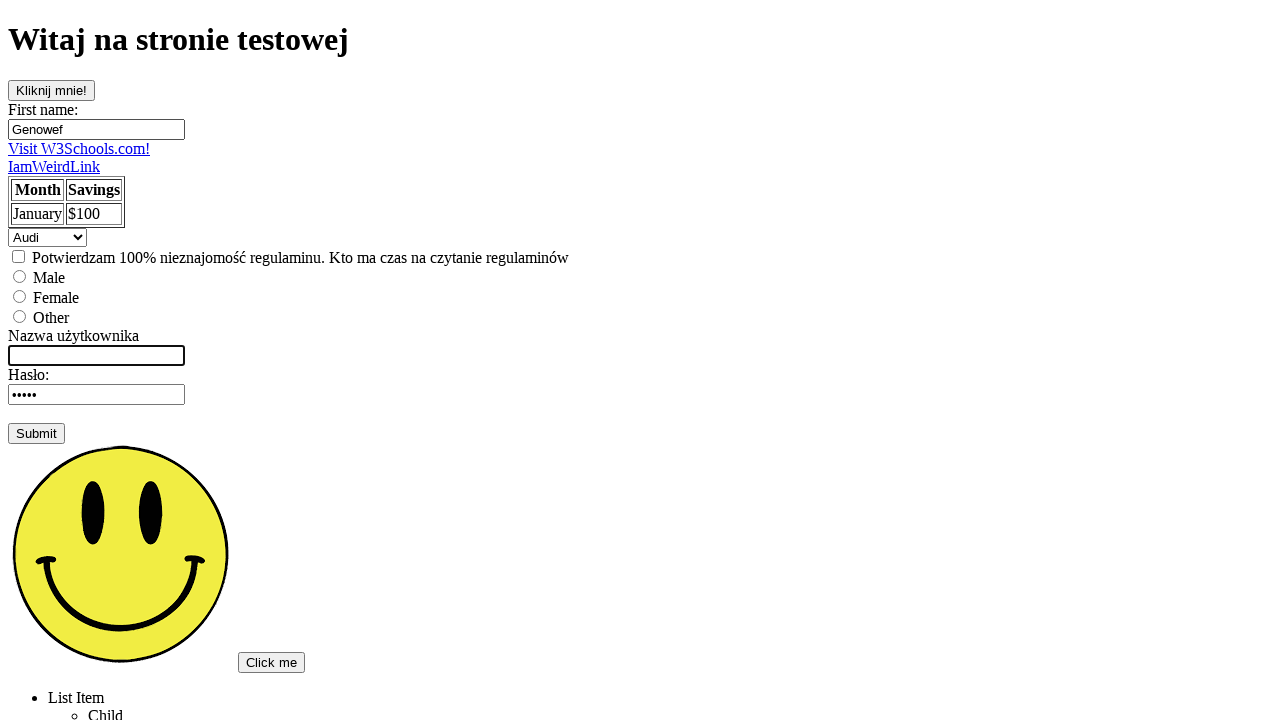

Filled username field with 'admin' on input[name='username']
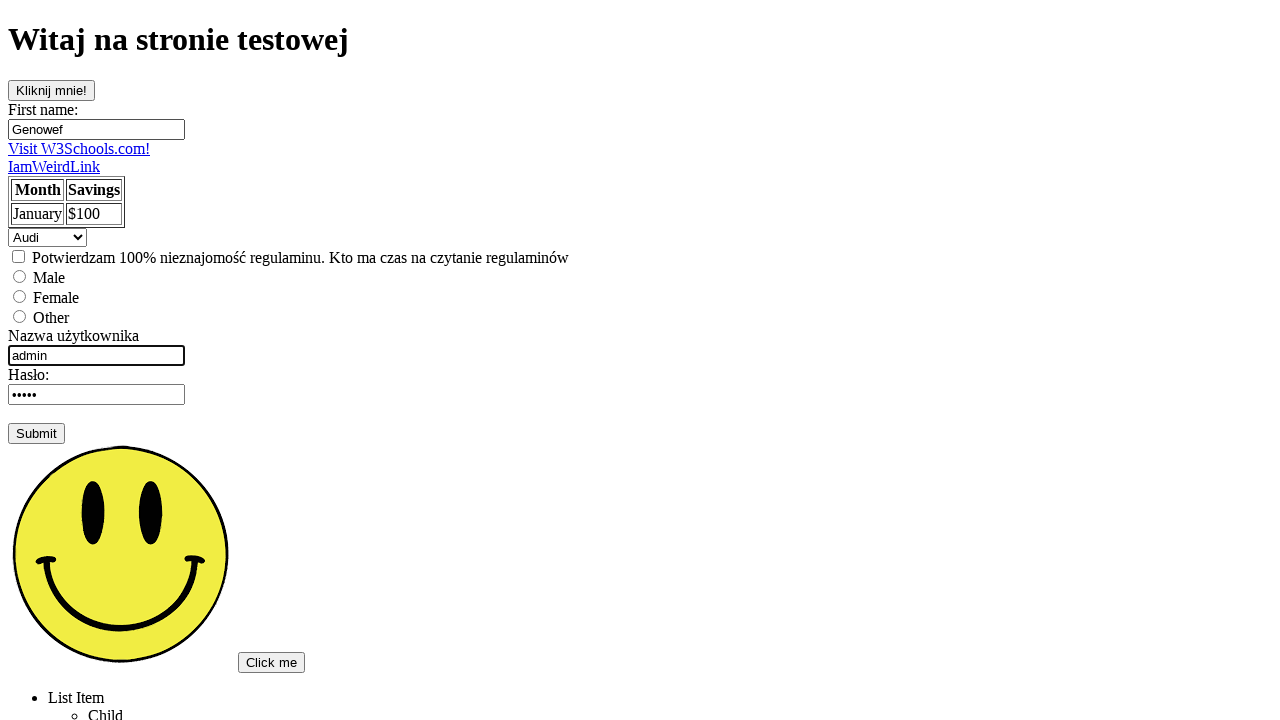

Pressed Tab key in username field on input[name='username']
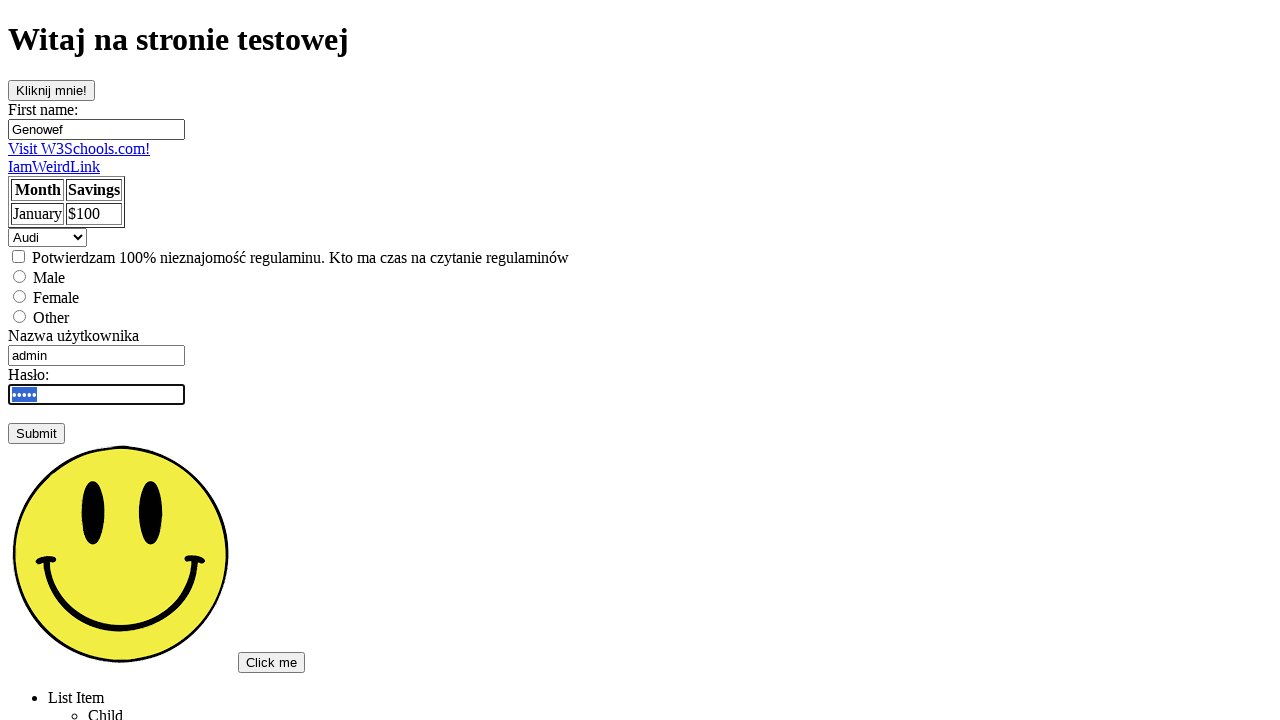

Clicked on checkbox at (18, 256) on input[type='checkbox']
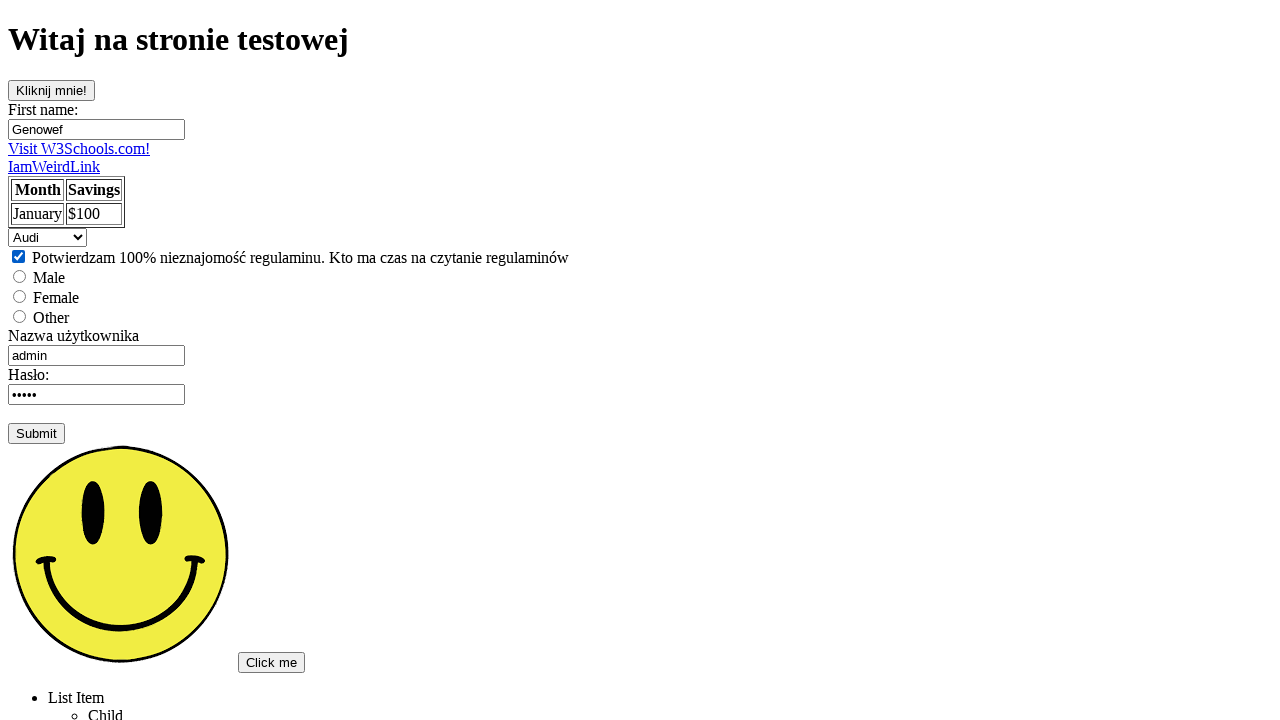

Selected male radio button at (20, 276) on input[value='male']
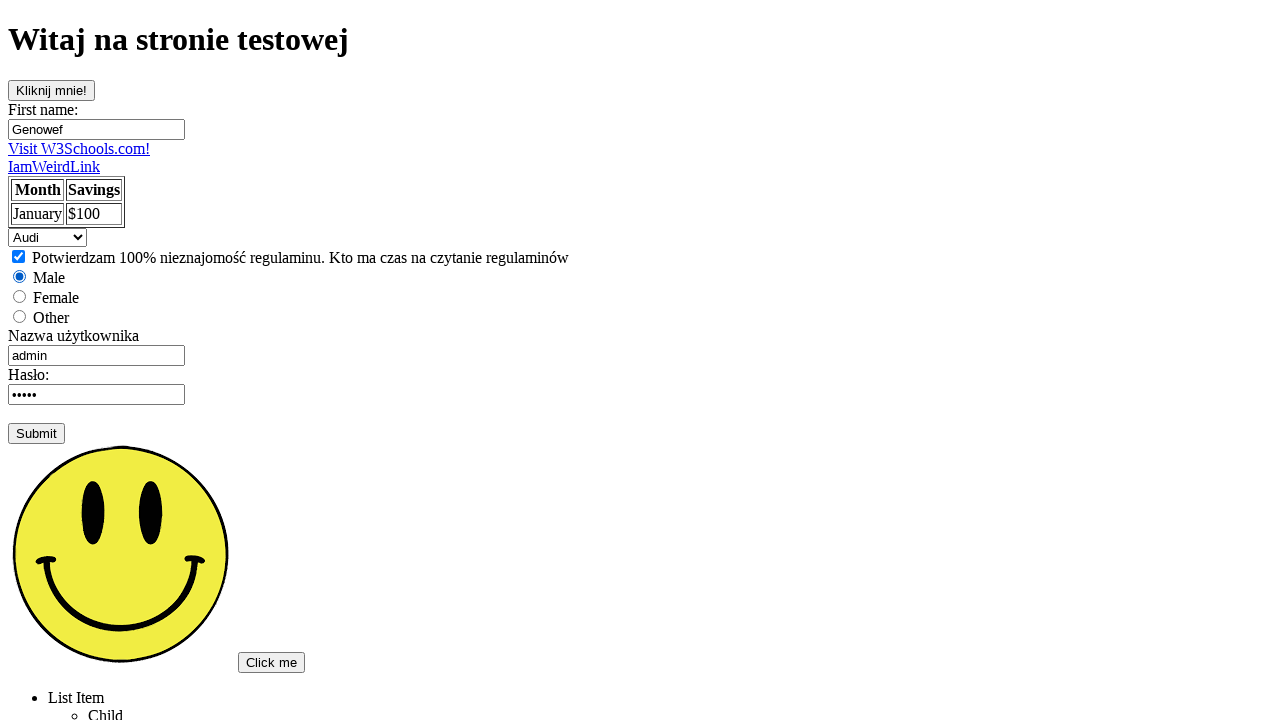

Located select dropdown element
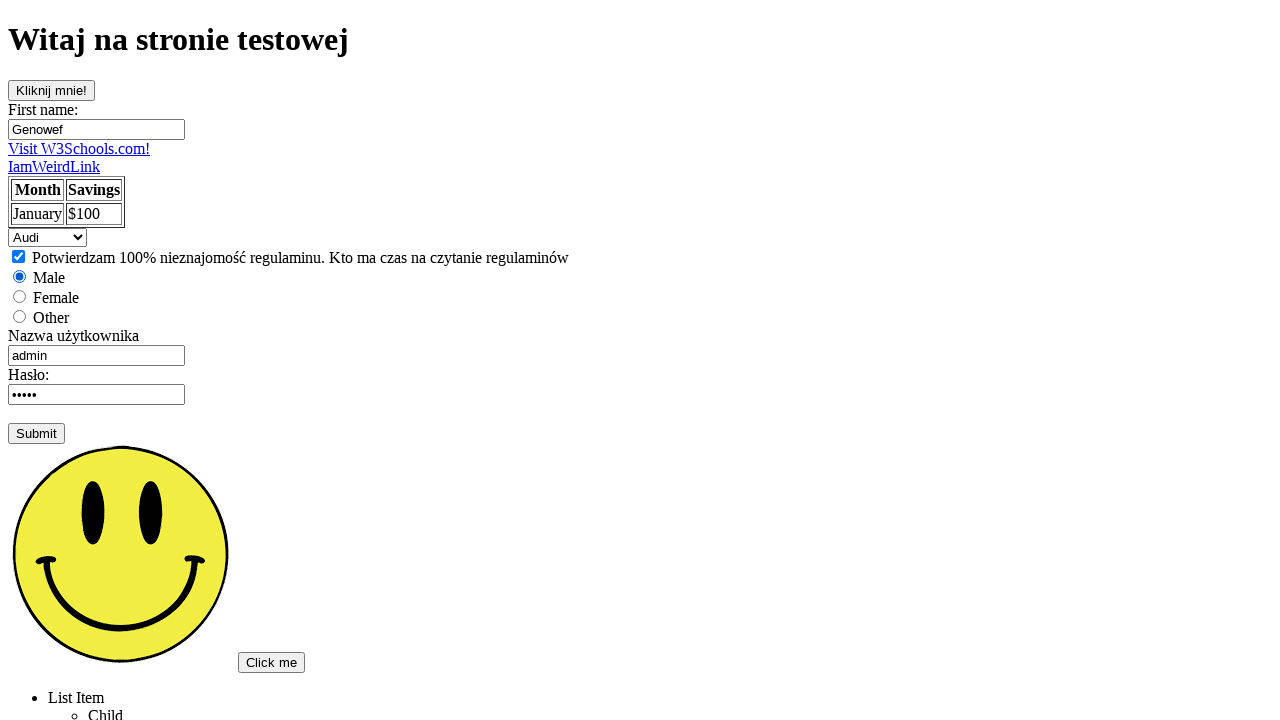

Selected option at index 2 from dropdown on select
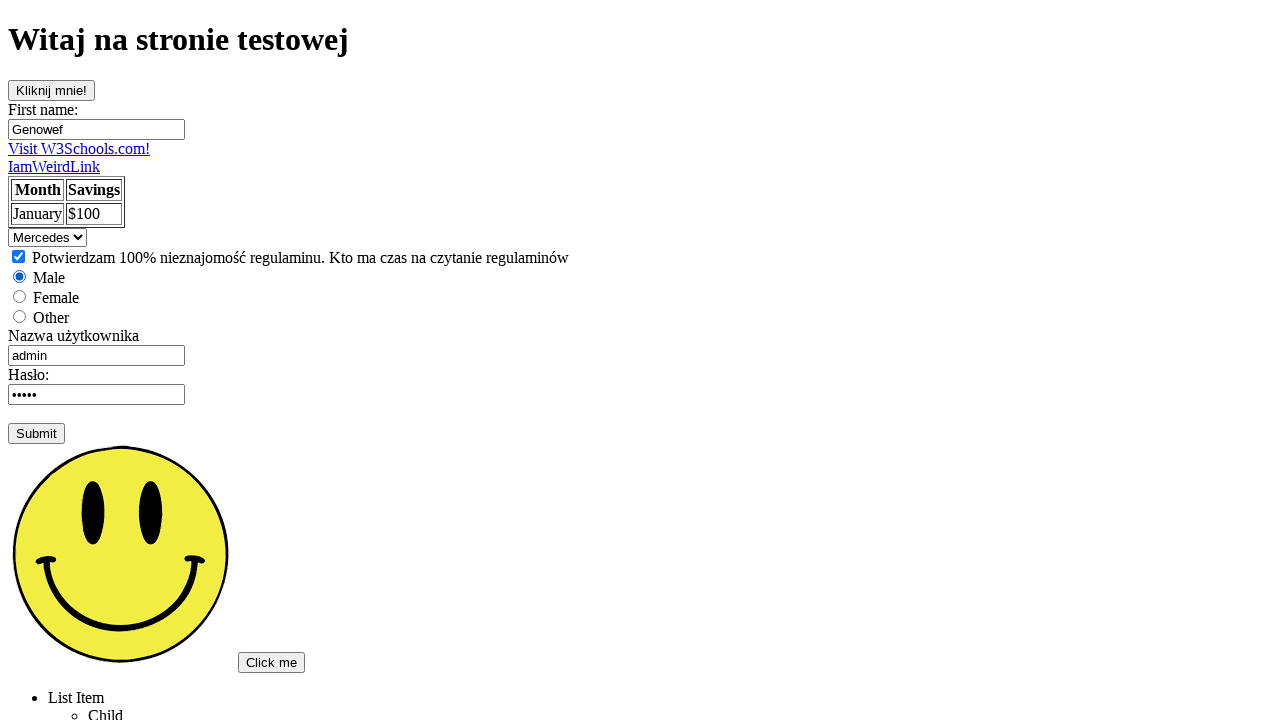

Selected 'Saab' option by label from dropdown on select
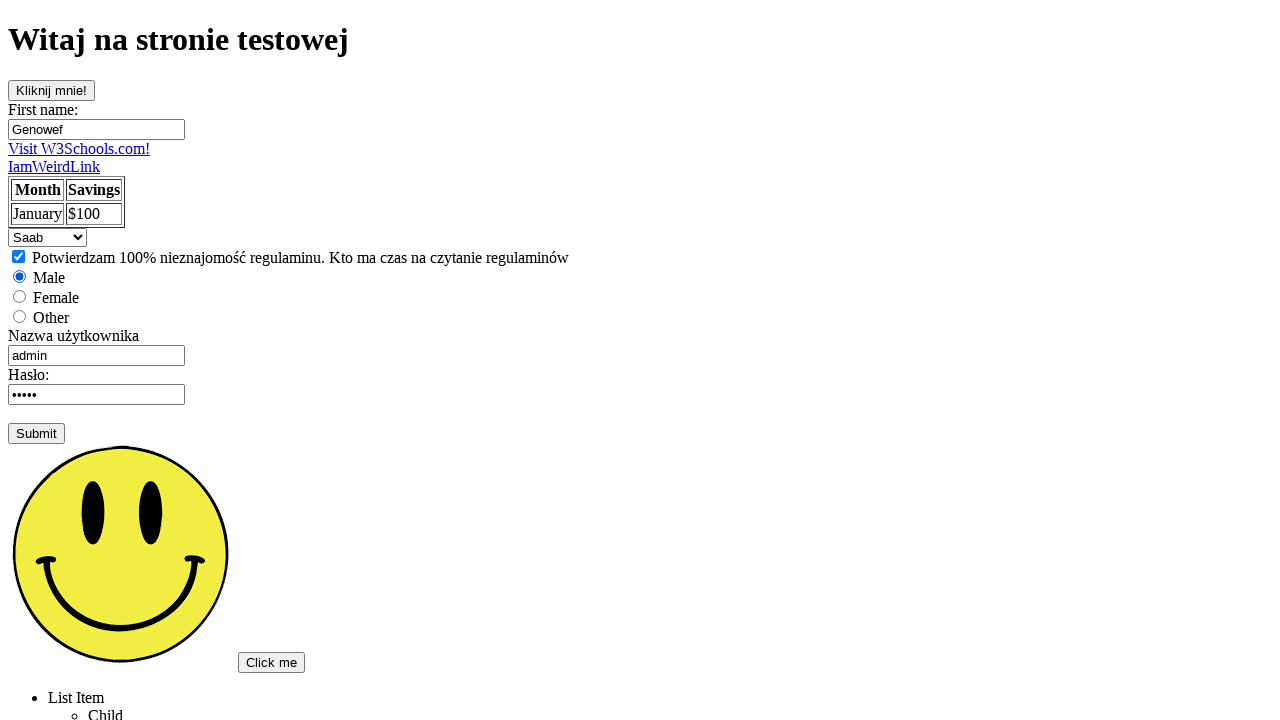

Selected 'audi' option by value from dropdown on select
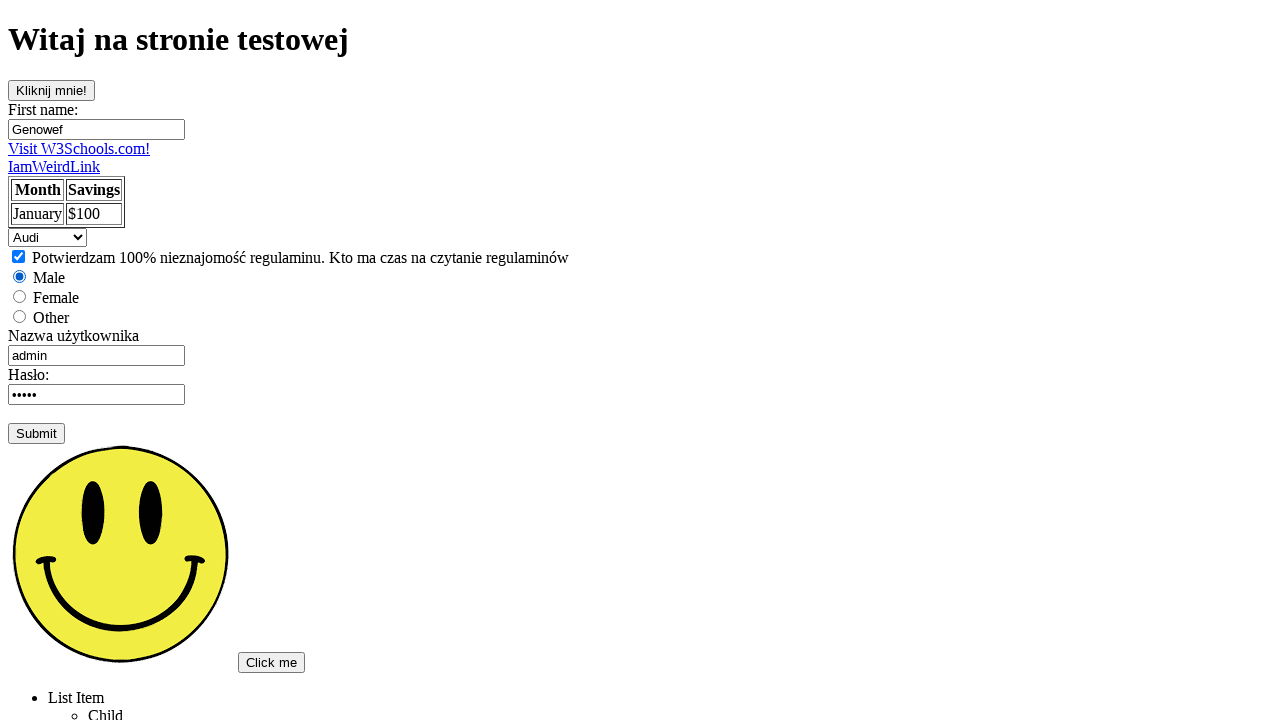

Pressed Enter in username field to submit form on input[name='username']
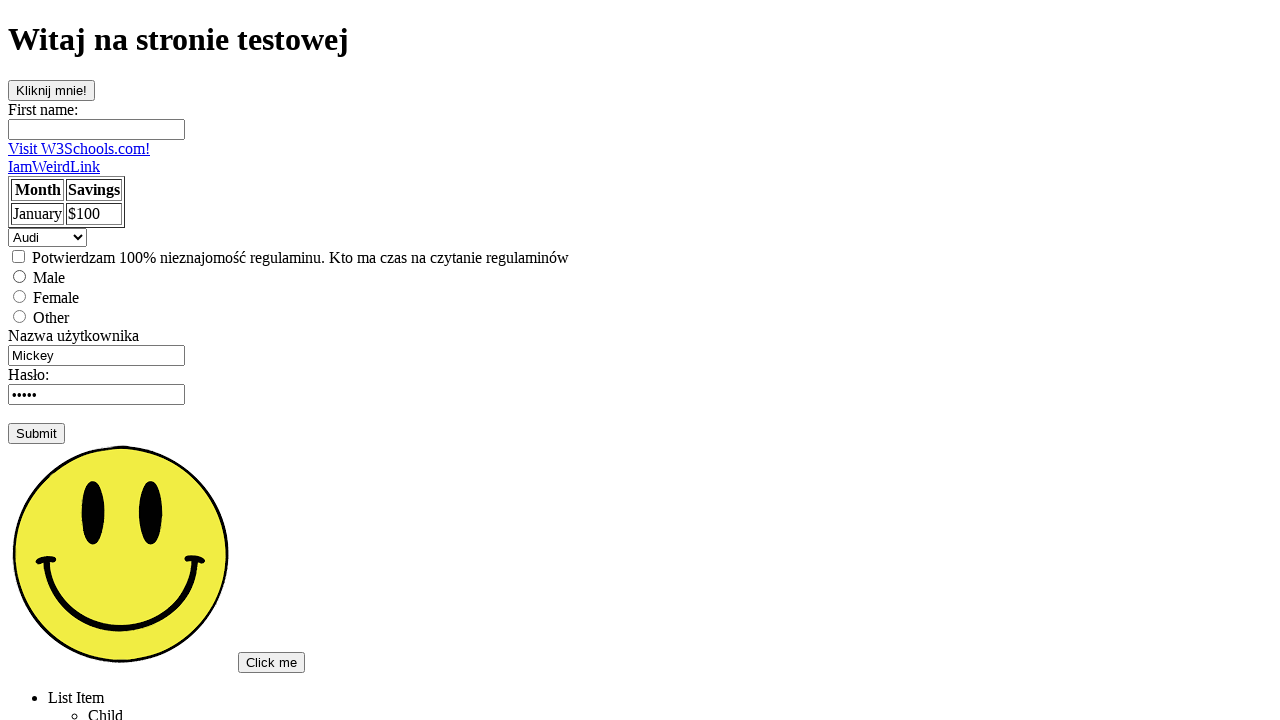

Set up dialog handler to accept alerts
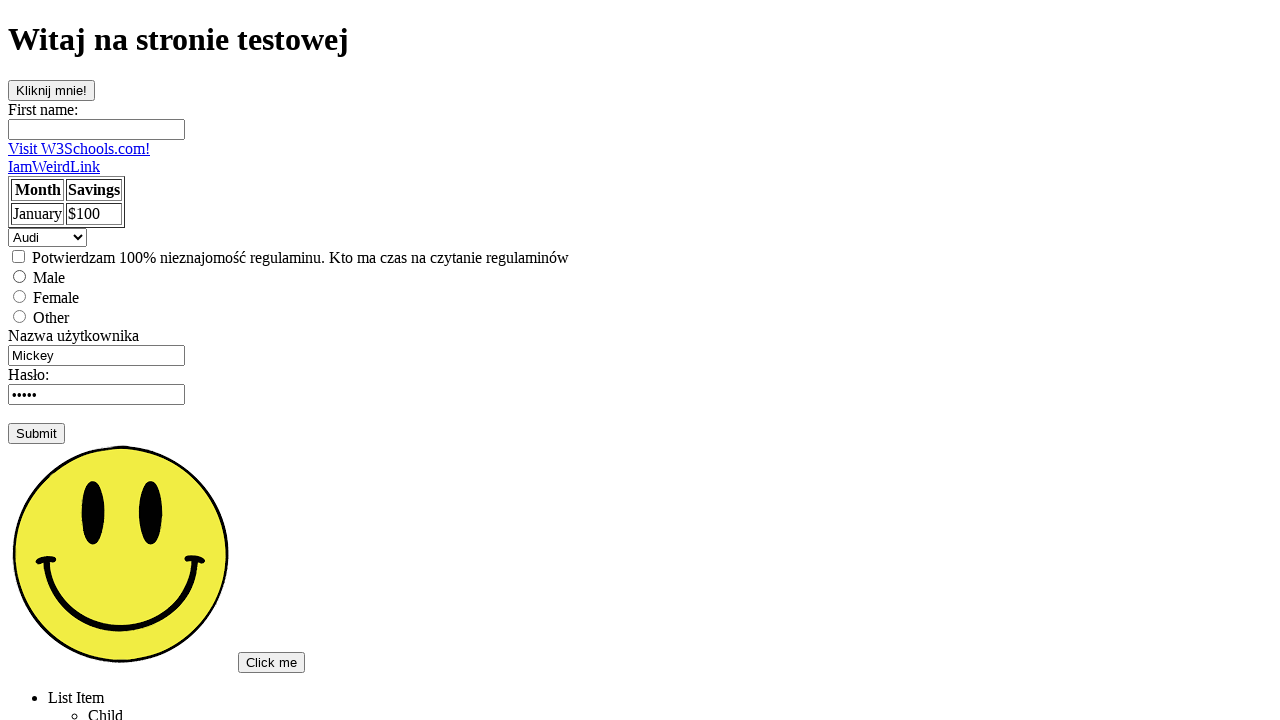

Clicked on checkbox again after alert handling at (18, 256) on input[type='checkbox']
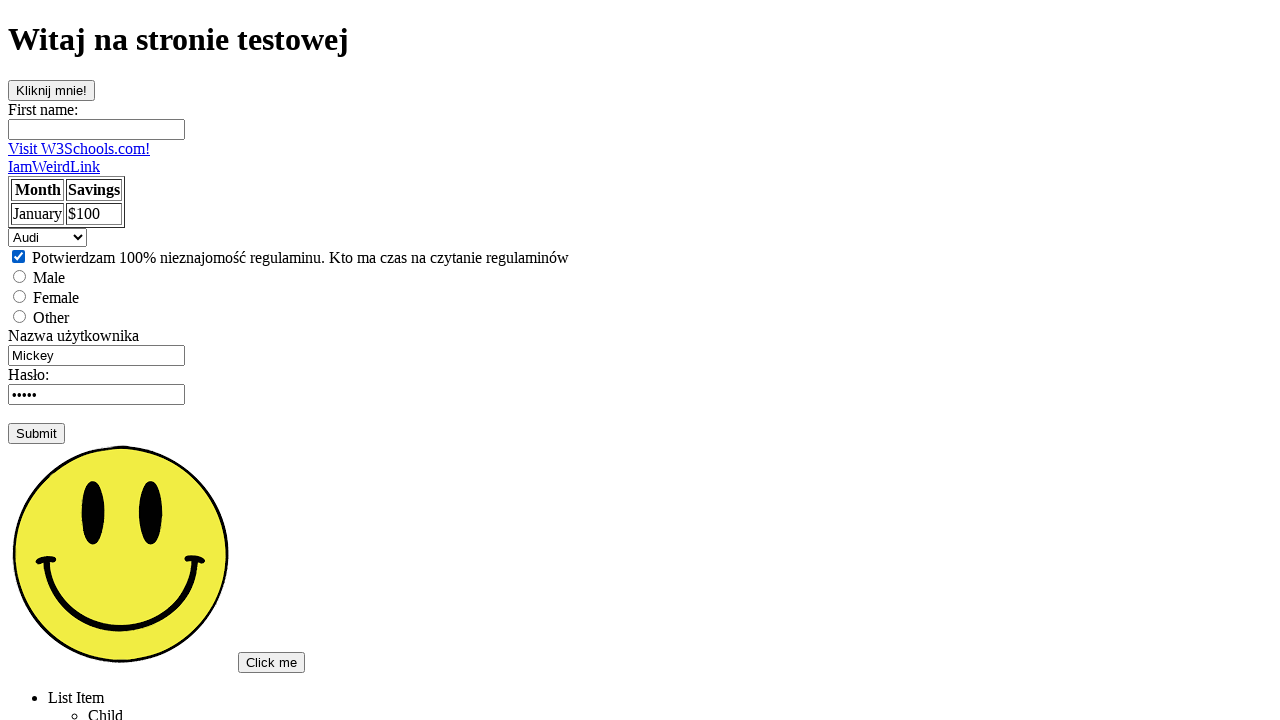

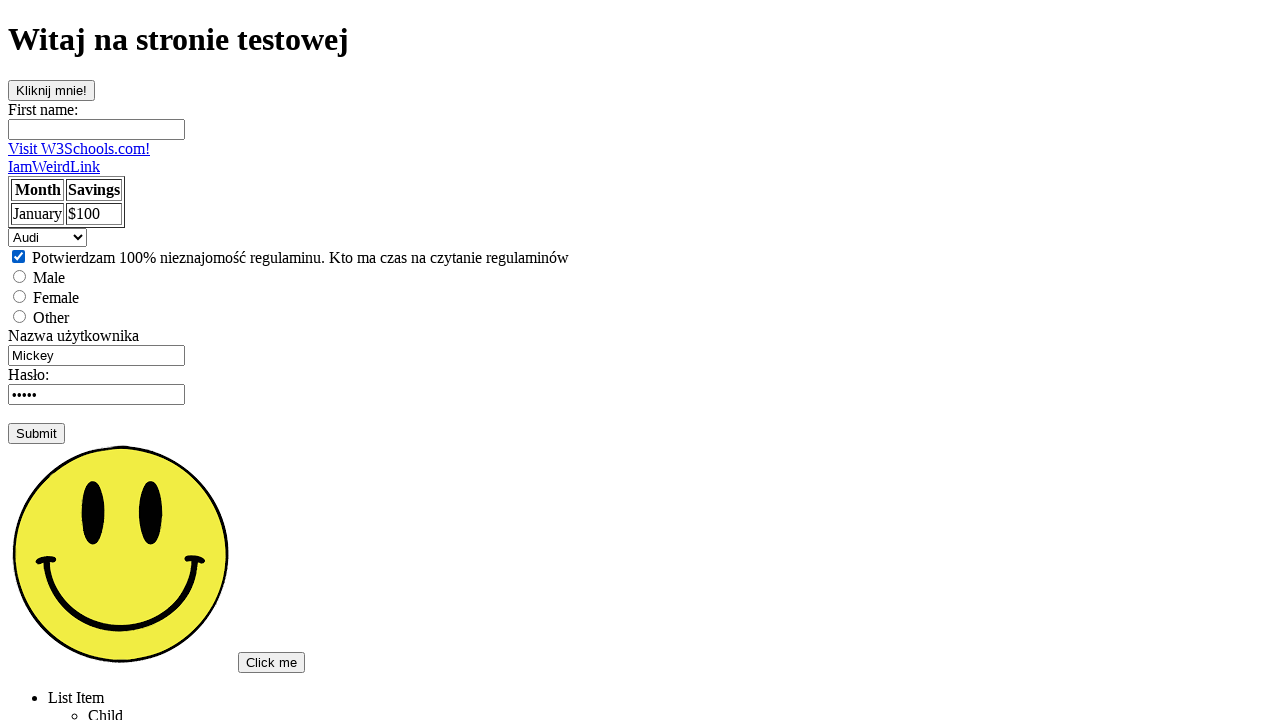